Navigates to The Internet test site, clicks on the A/B Testing link, and verifies the displayed text content

Starting URL: https://the-internet.herokuapp.com/

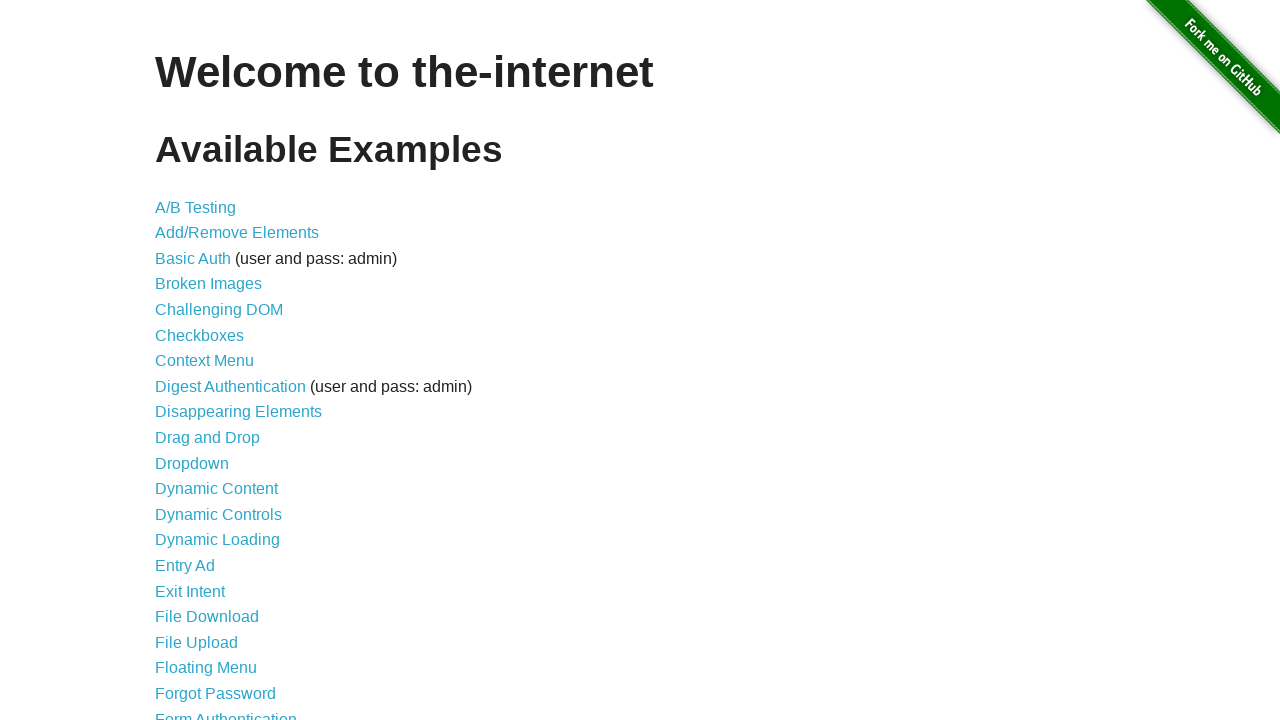

Clicked on A/B Testing link at (196, 207) on a[href="/abtest"]
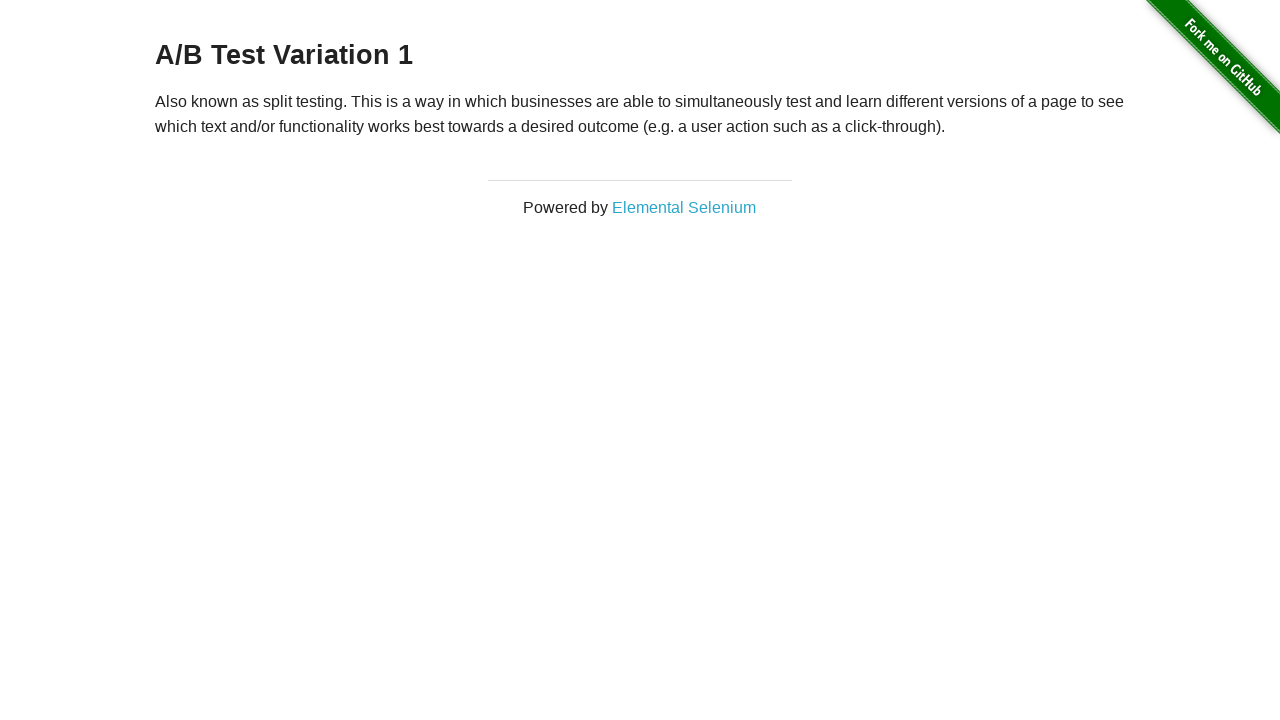

Example section loaded and element found
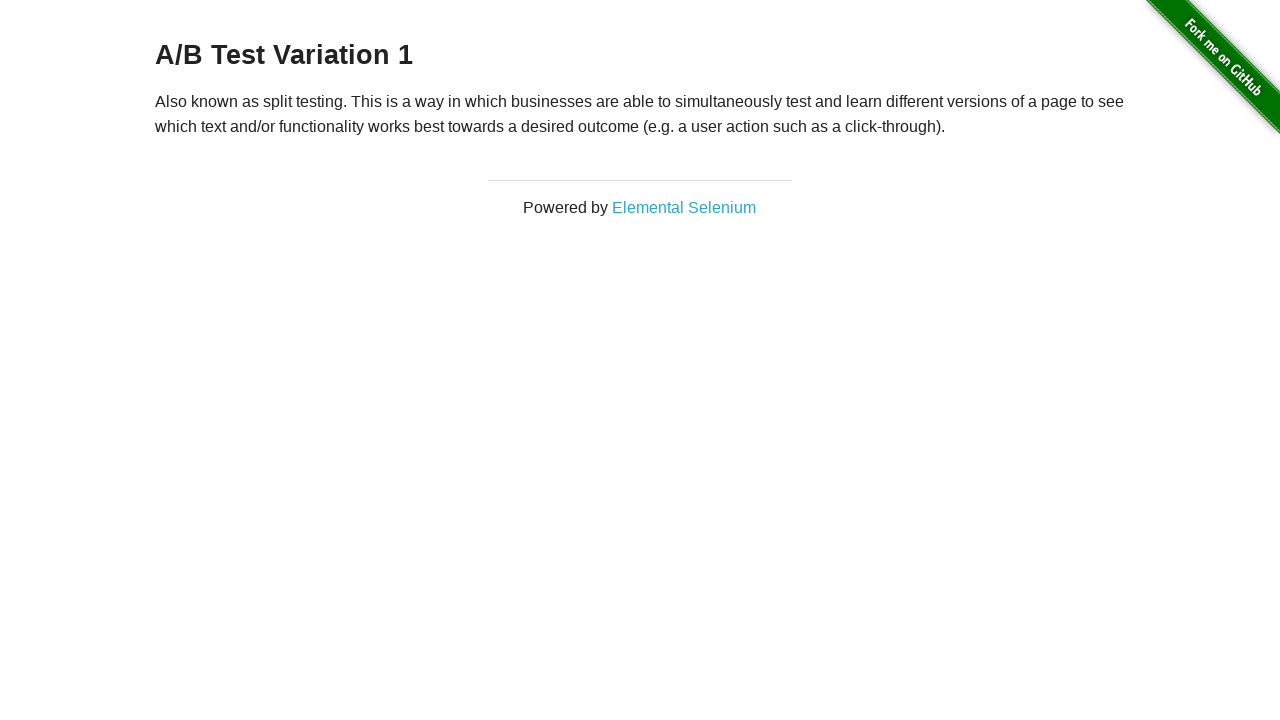

Retrieved text content from example element
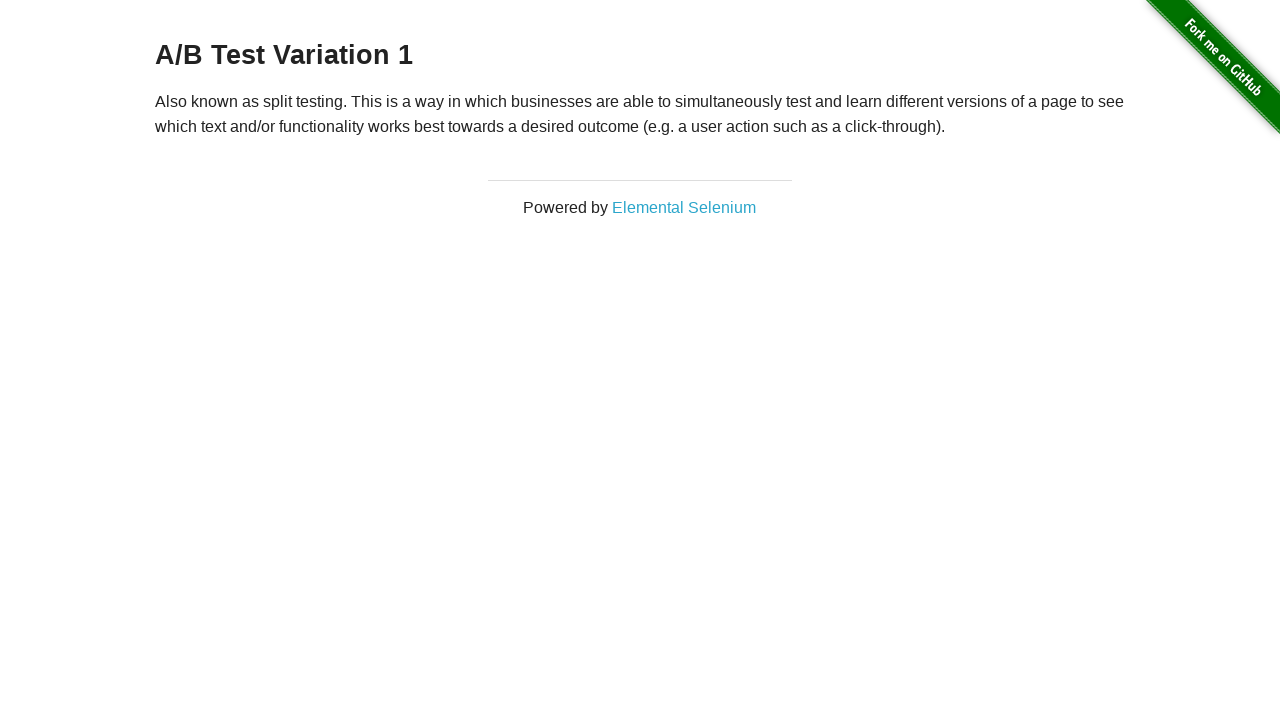

Verified text contains 'Functionality' or 'A/B Test'
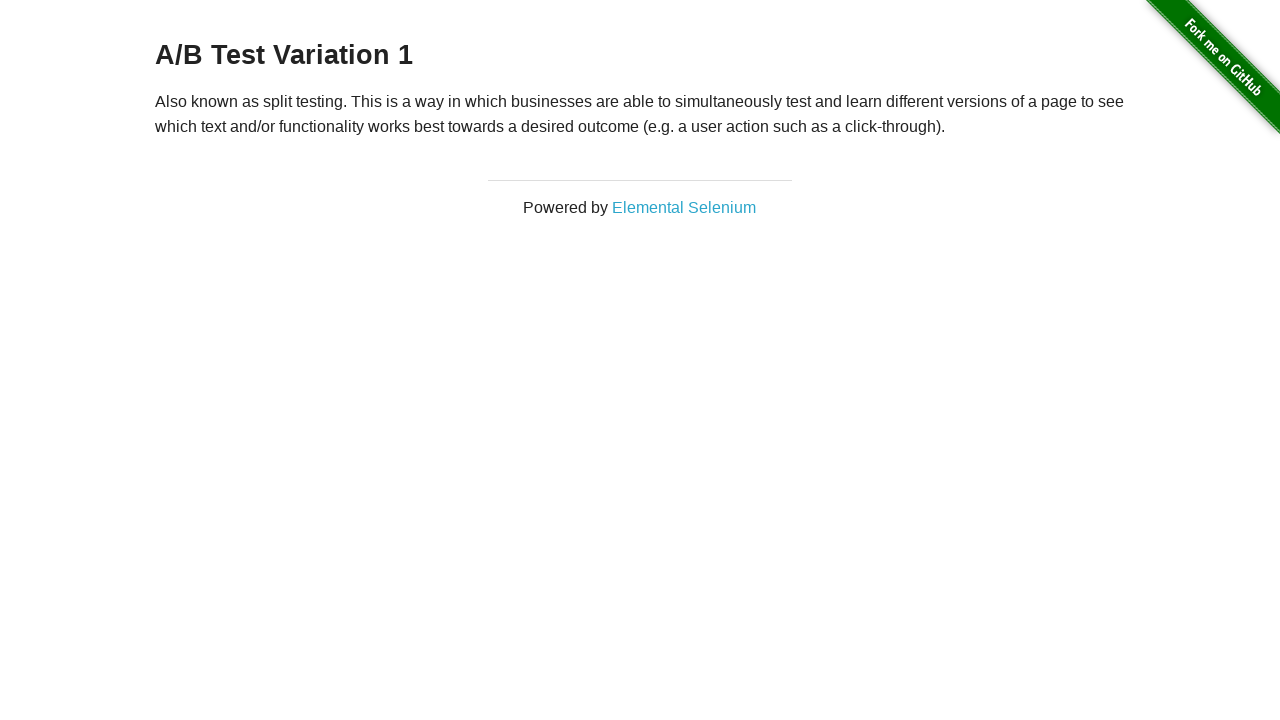

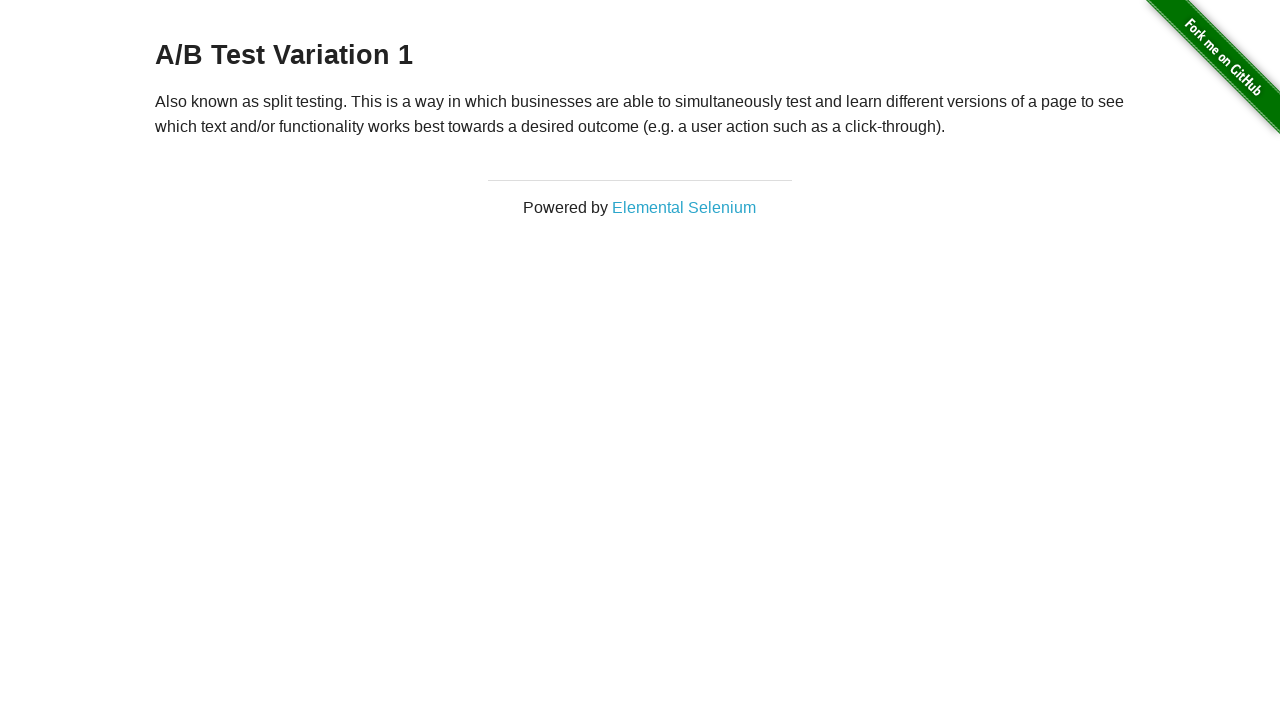